Navigates to wisequarter.com homepage and verifies that the URL contains "wisequarter"

Starting URL: https://www.wisequarter.com

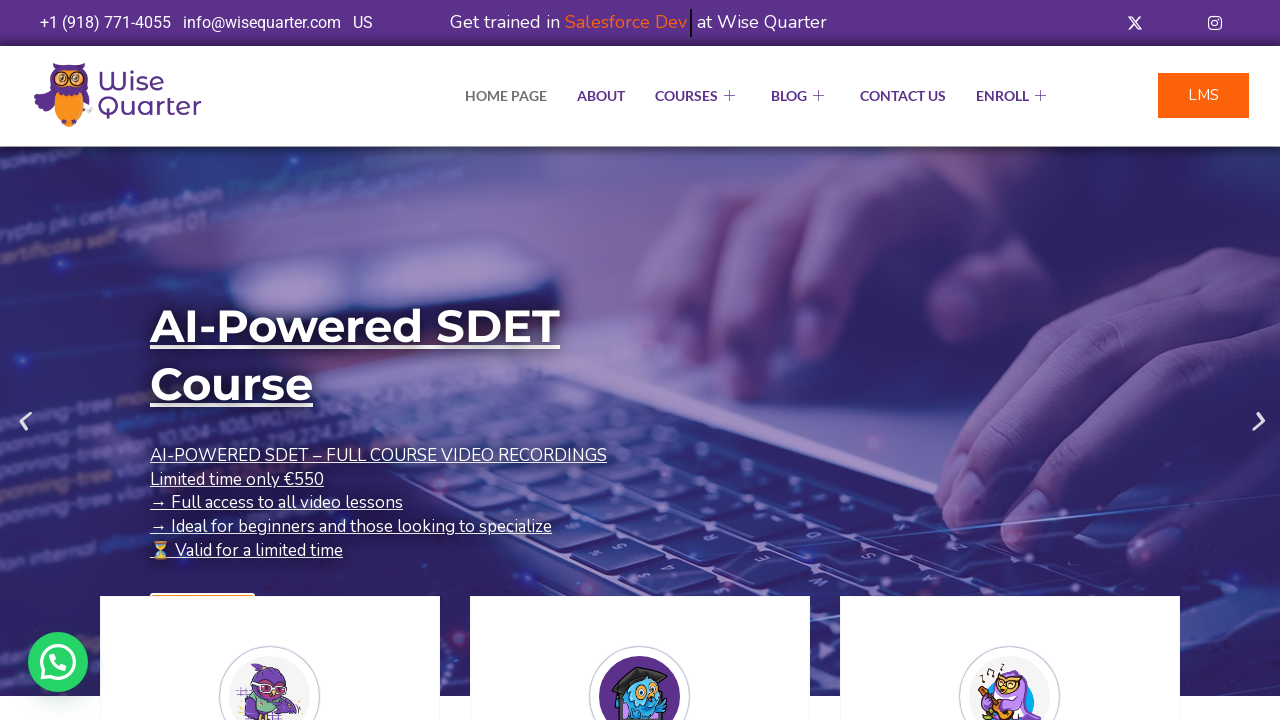

Waited for page to reach domcontentloaded state
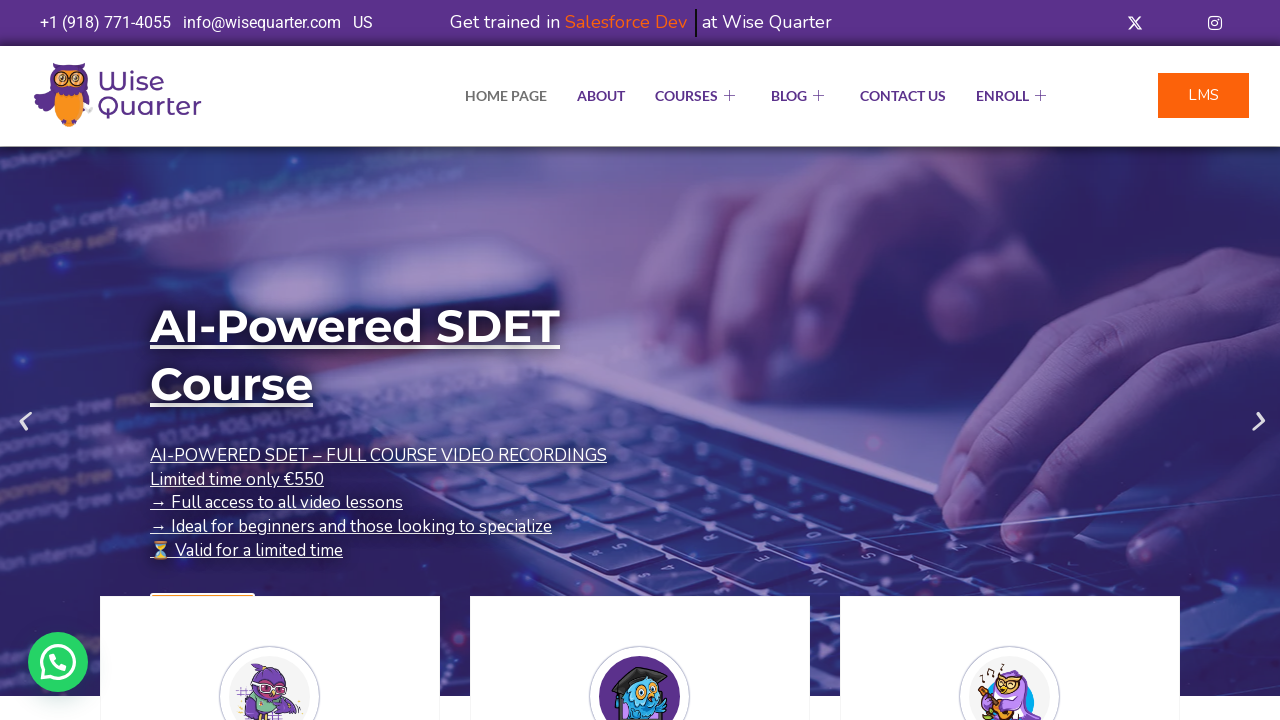

Verified URL contains 'wisequarter'
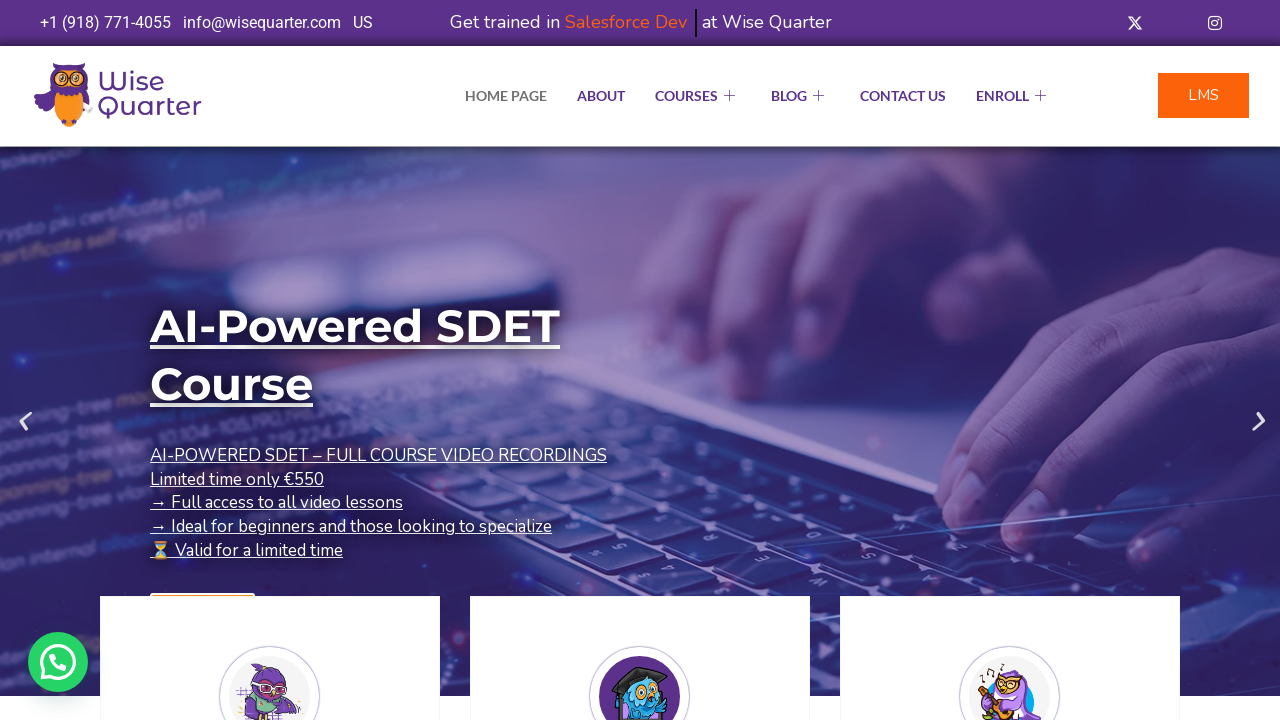

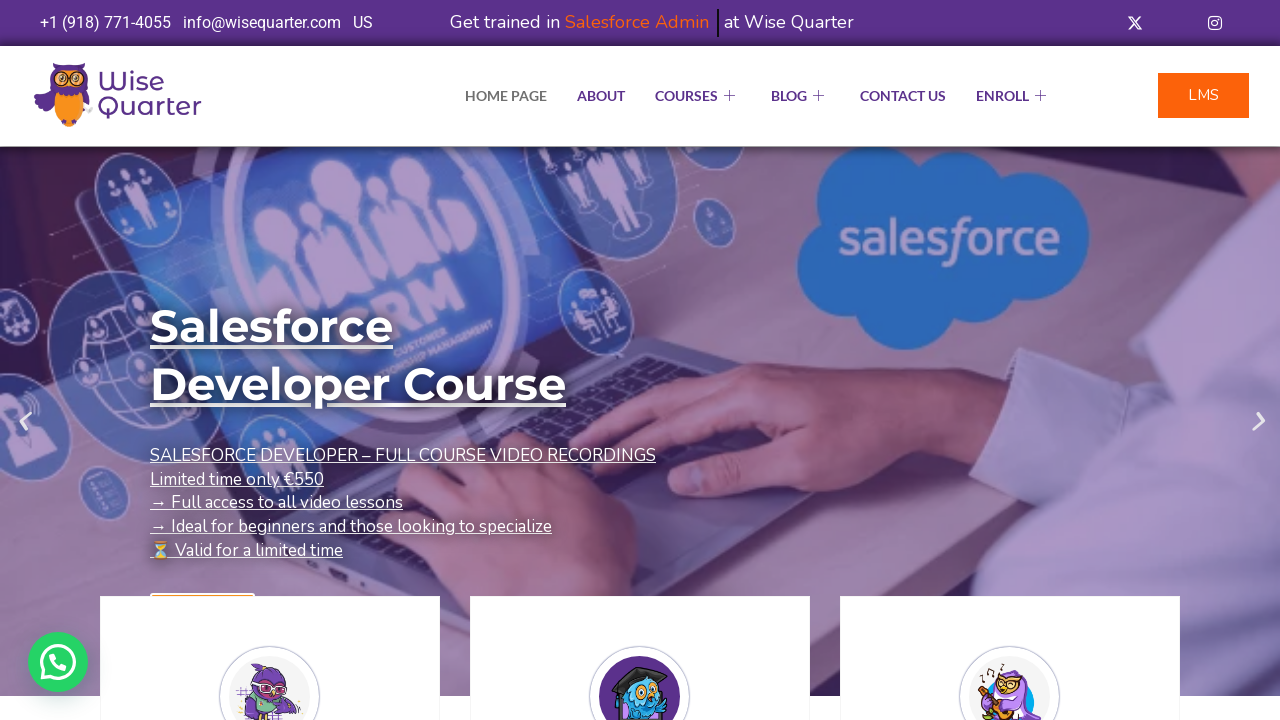